Tests the search functionality on a table demo page by entering "New York" in the search field and validating that the table filters to show 5 rows with the expected results.

Starting URL: https://www.lambdatest.com/selenium-playground/table-sort-search-demo

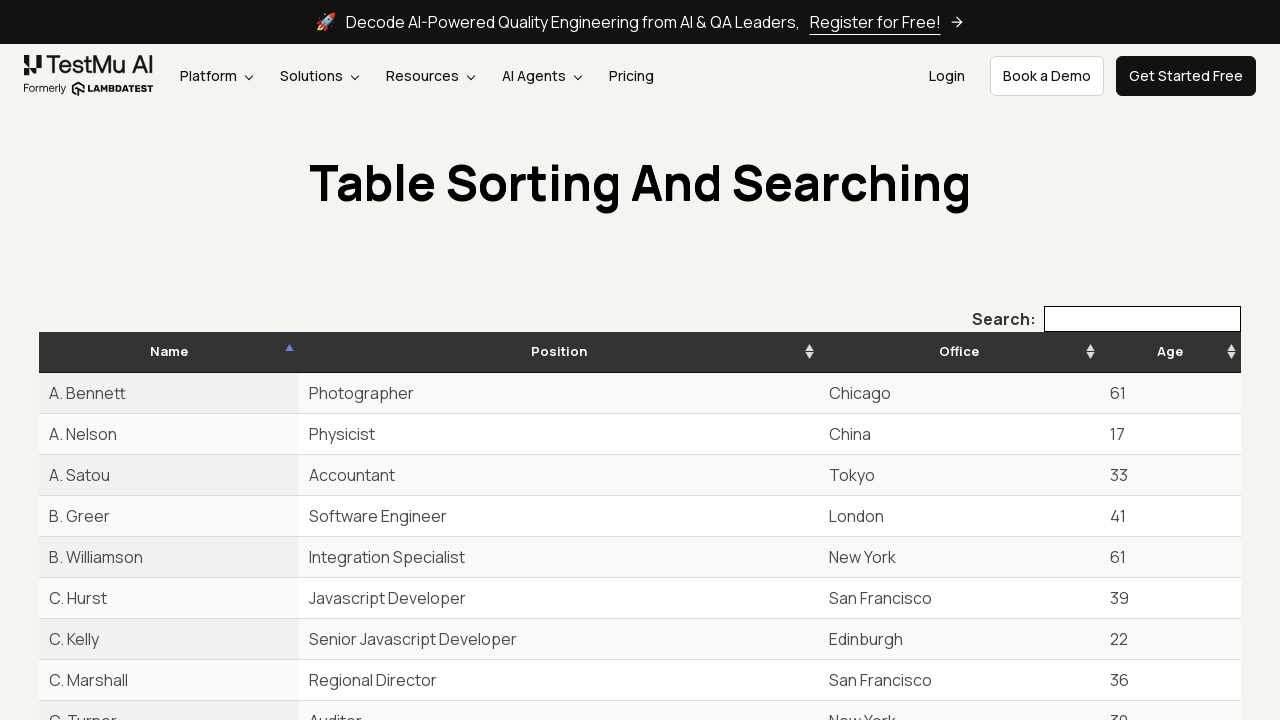

Filled search field with 'New York' on input[type='search']
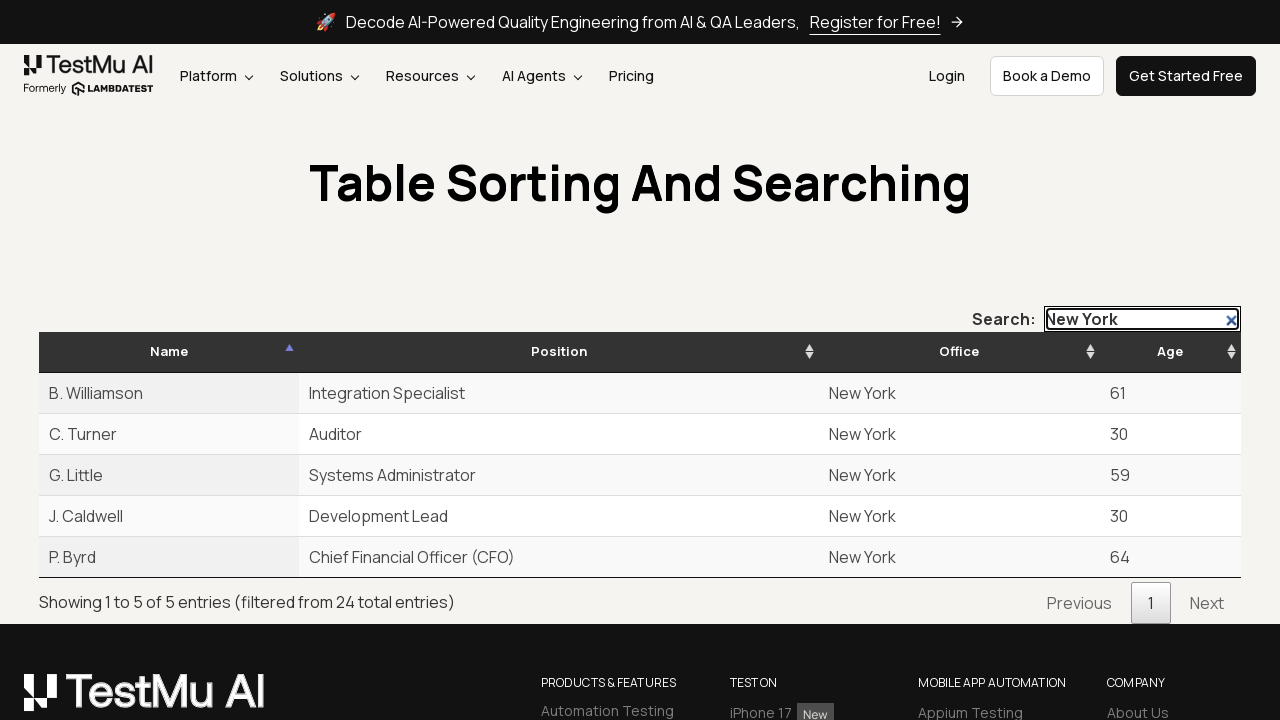

Waited 1000ms for table to filter
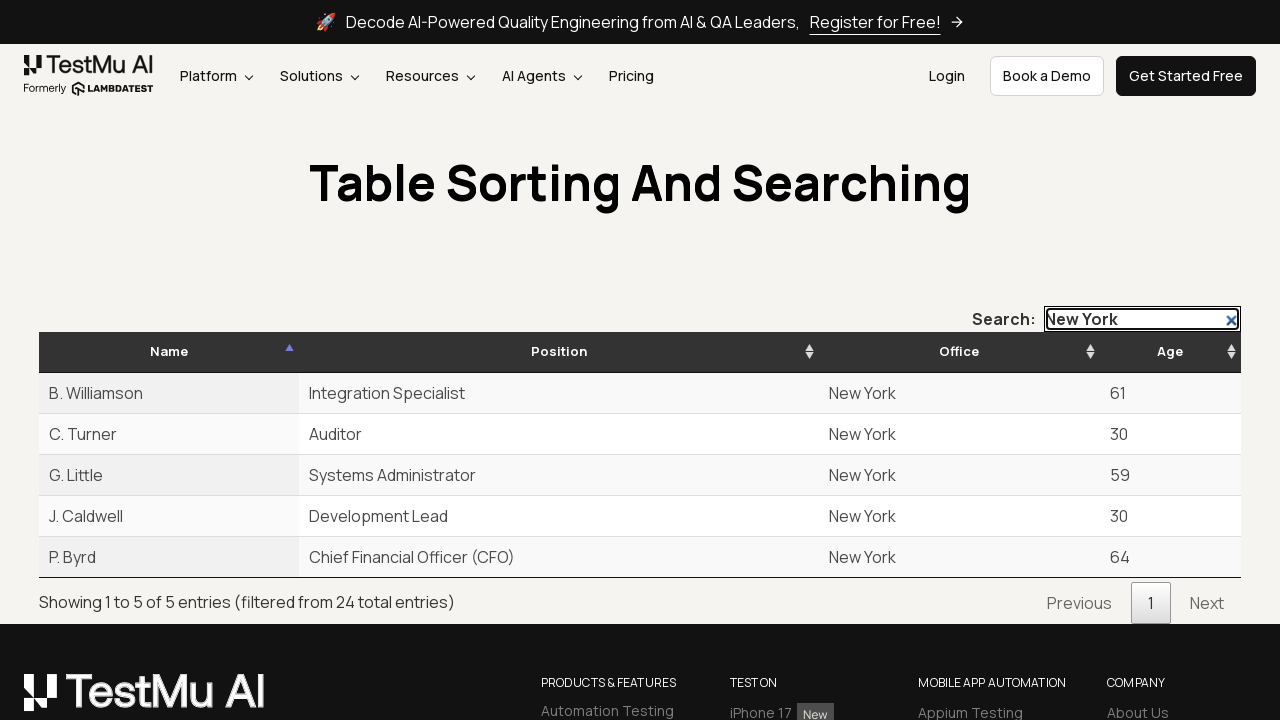

Table body rows loaded
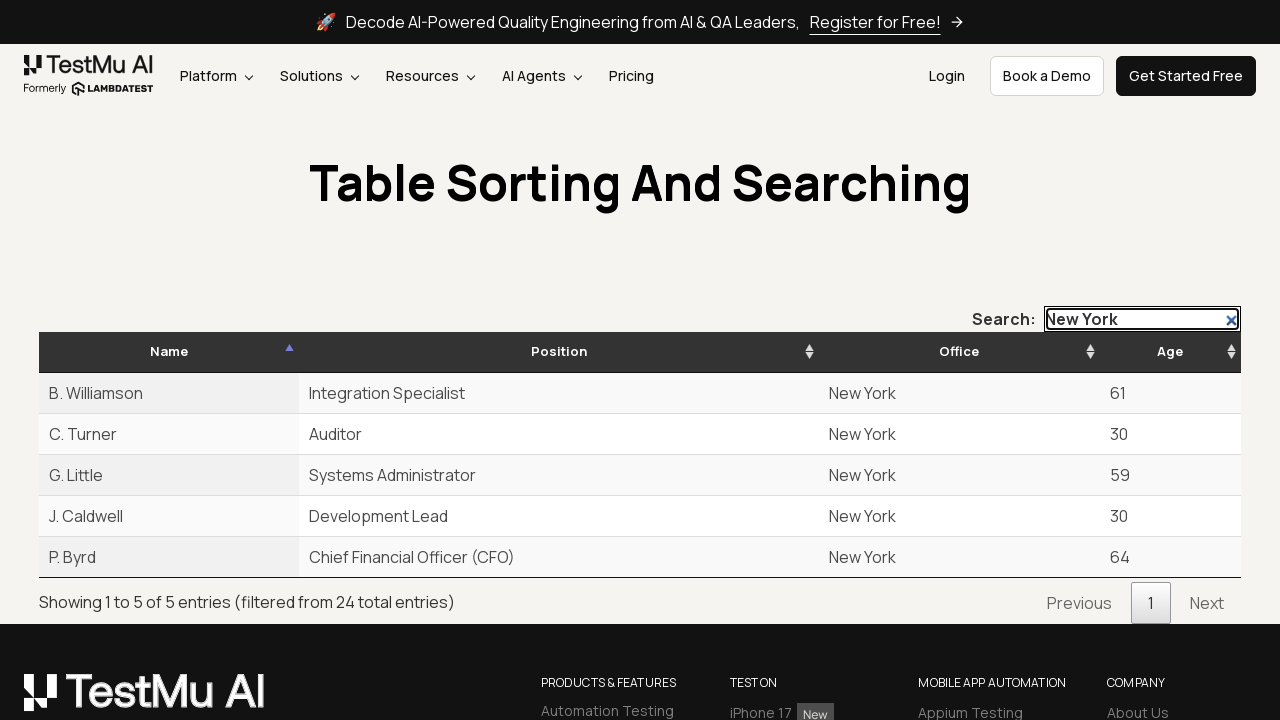

Table info text appeared showing filtered results
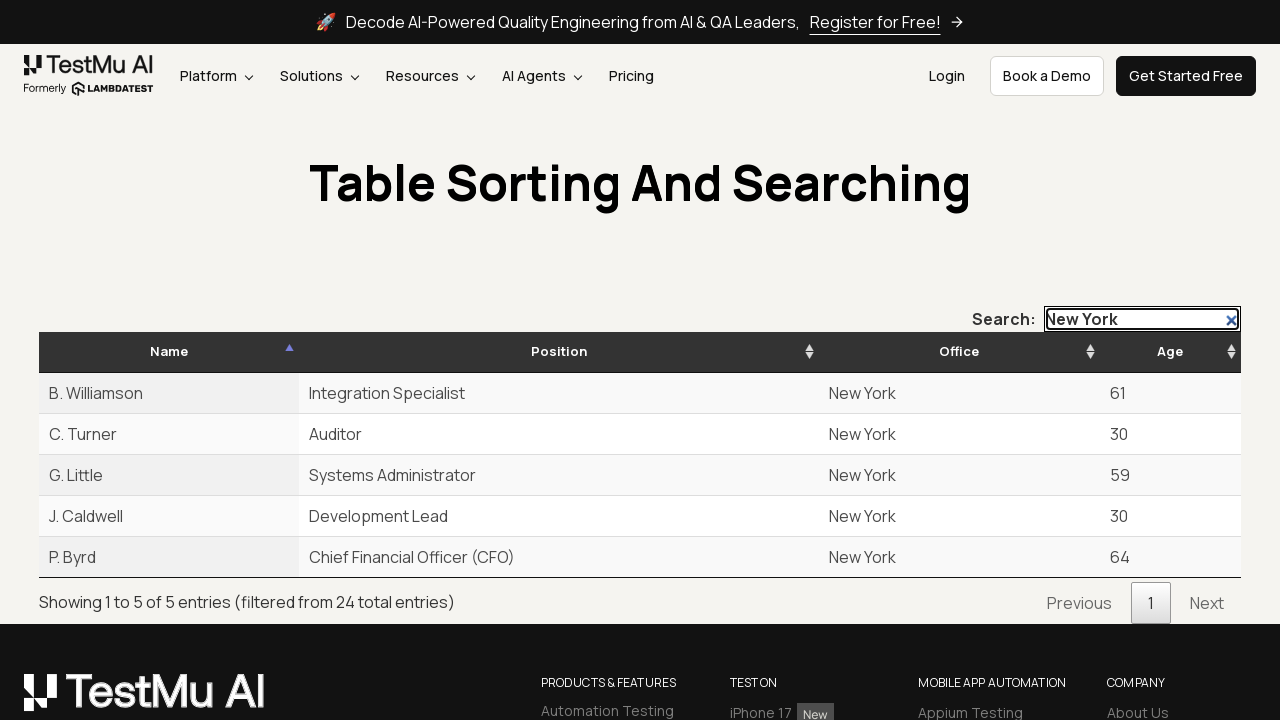

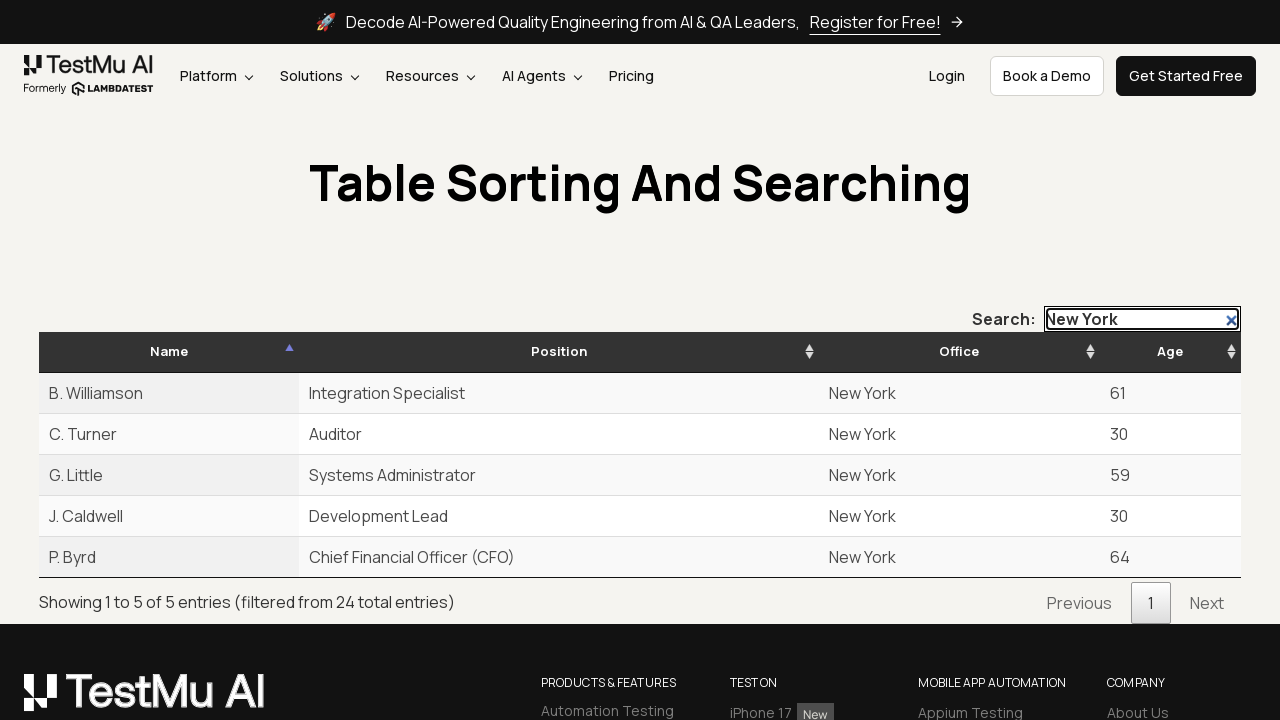